Navigates to W3Schools HTML tutorial page, scrolls to a specific menu item in the left sidebar, and clicks on it

Starting URL: https://www.w3schools.com/html/

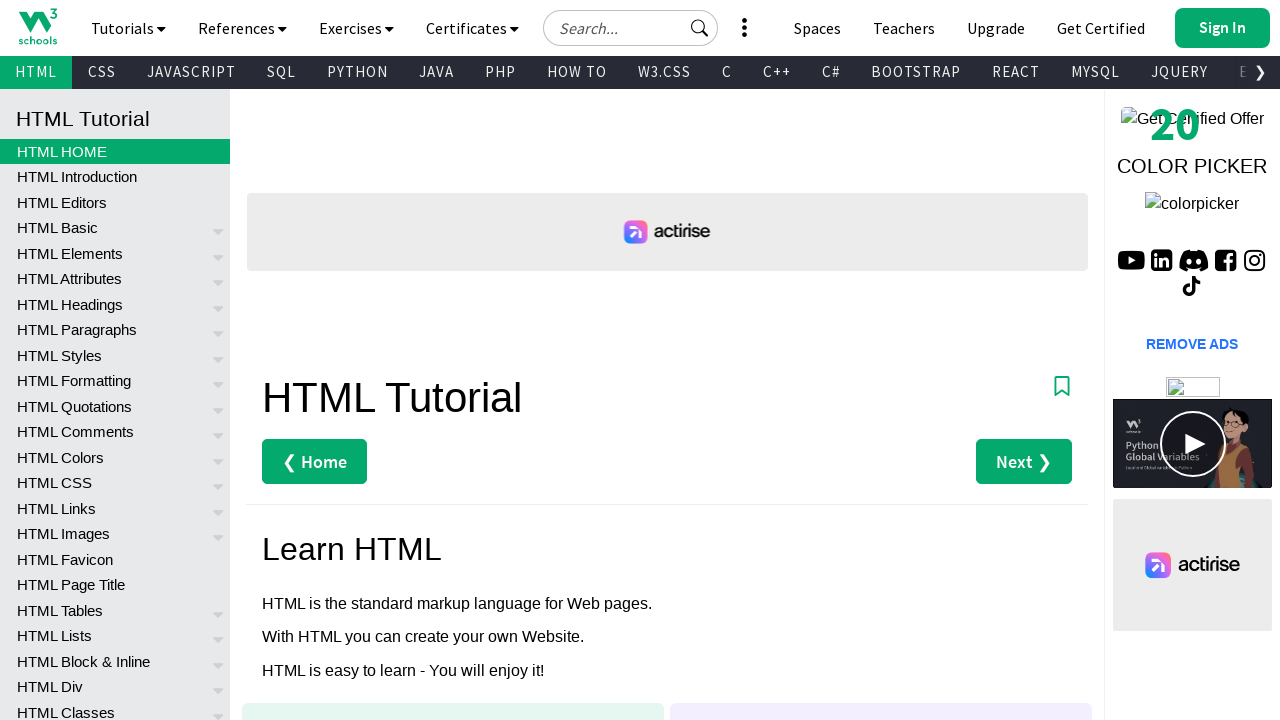

Left sidebar menu loaded
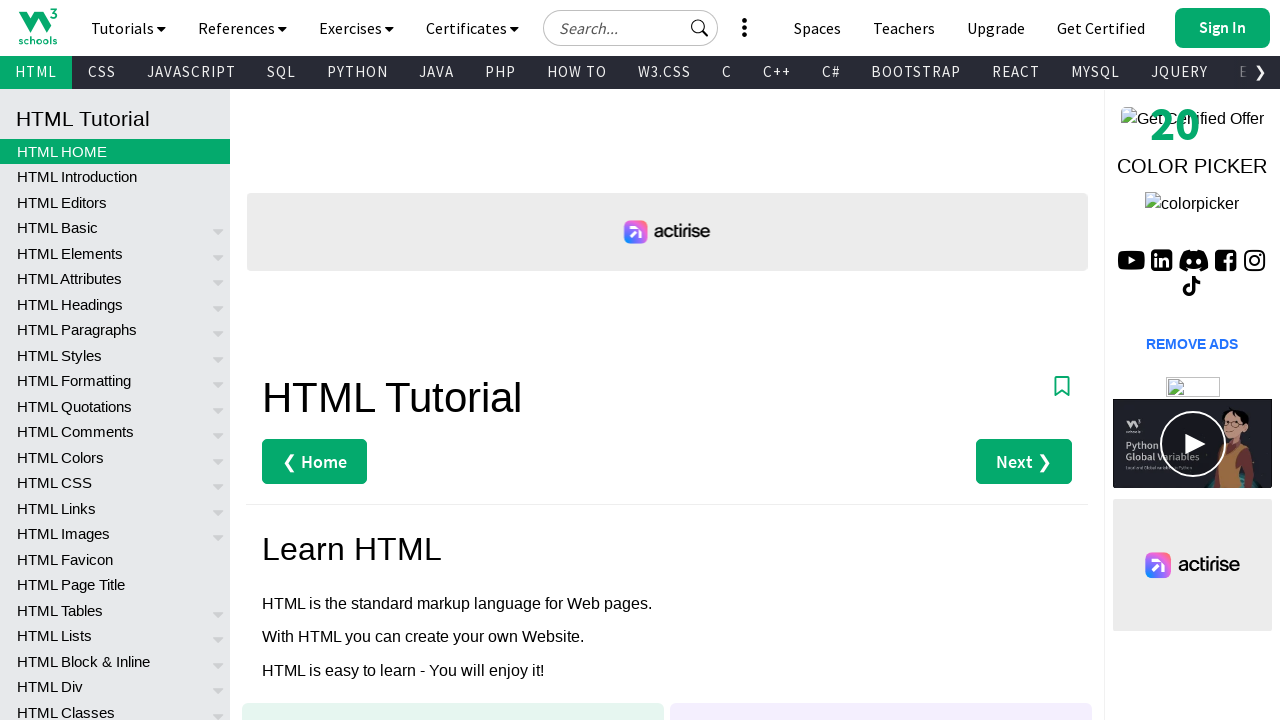

Located the 62nd menu item in left sidebar
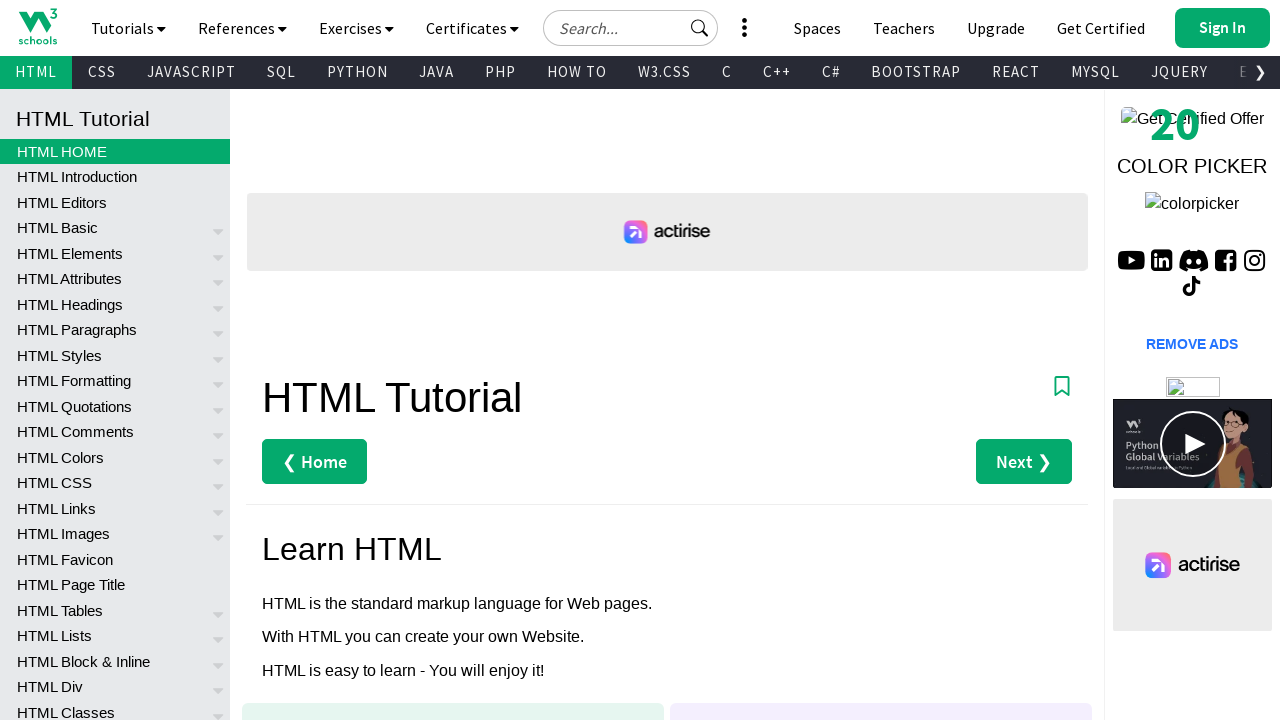

Scrolled menu item into view
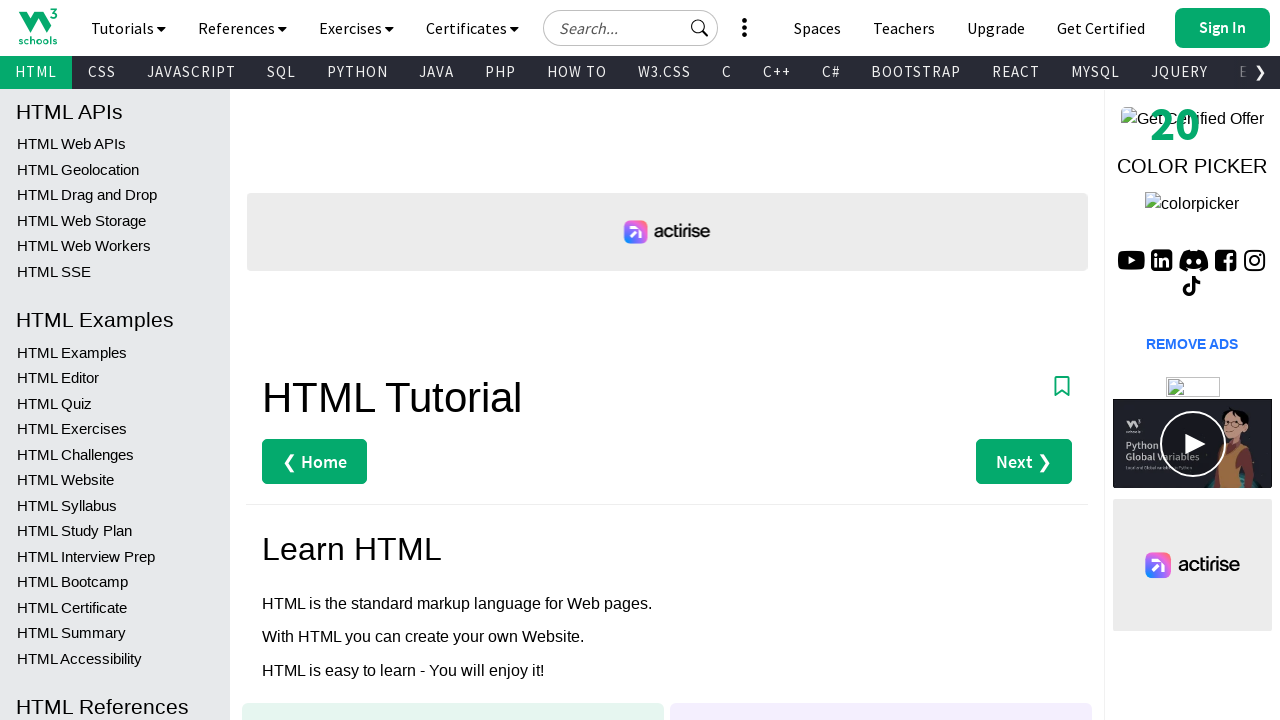

Clicked on the 62nd menu item at (115, 403) on xpath=//*[@id="leftmenuinnerinner"]/a[62]
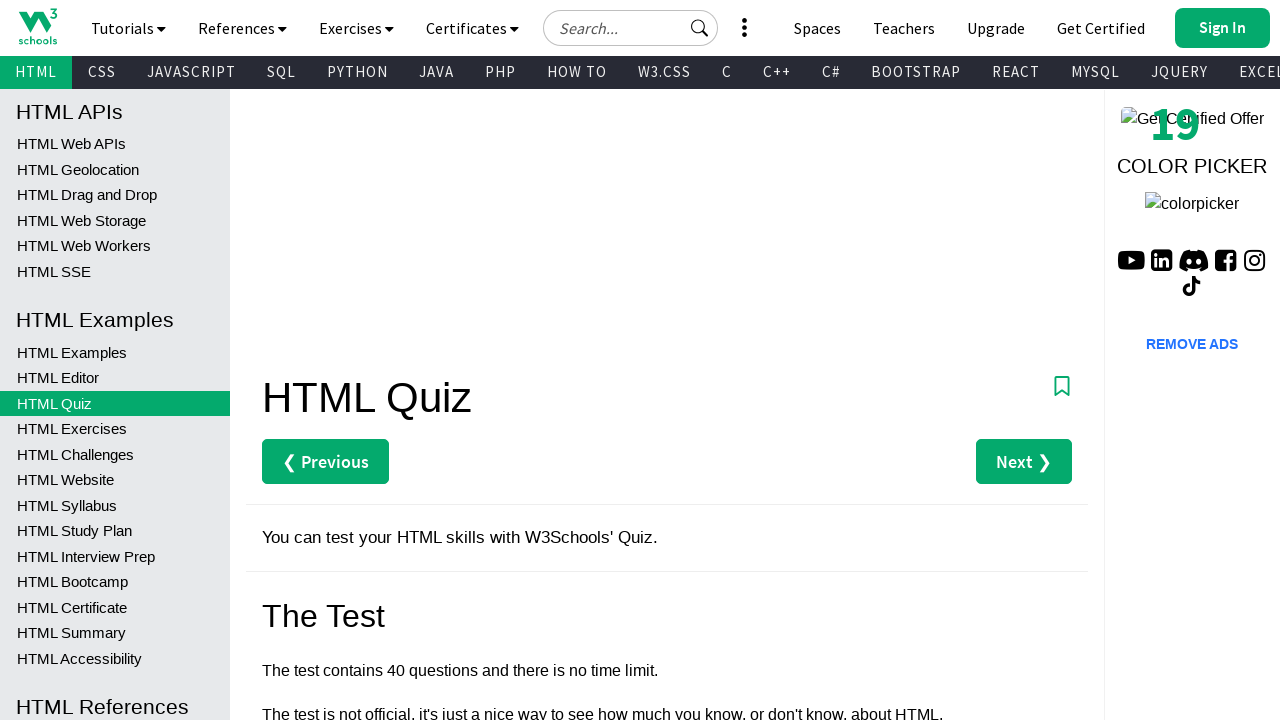

Page navigation completed and network idle
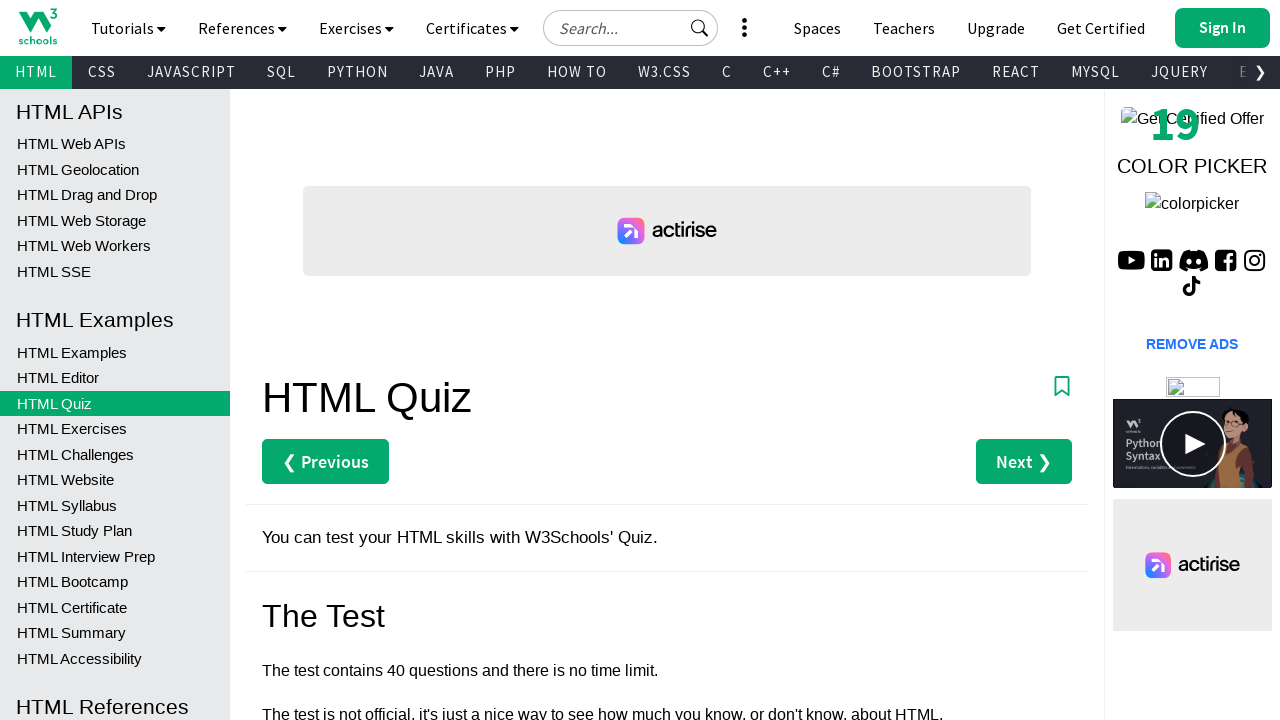

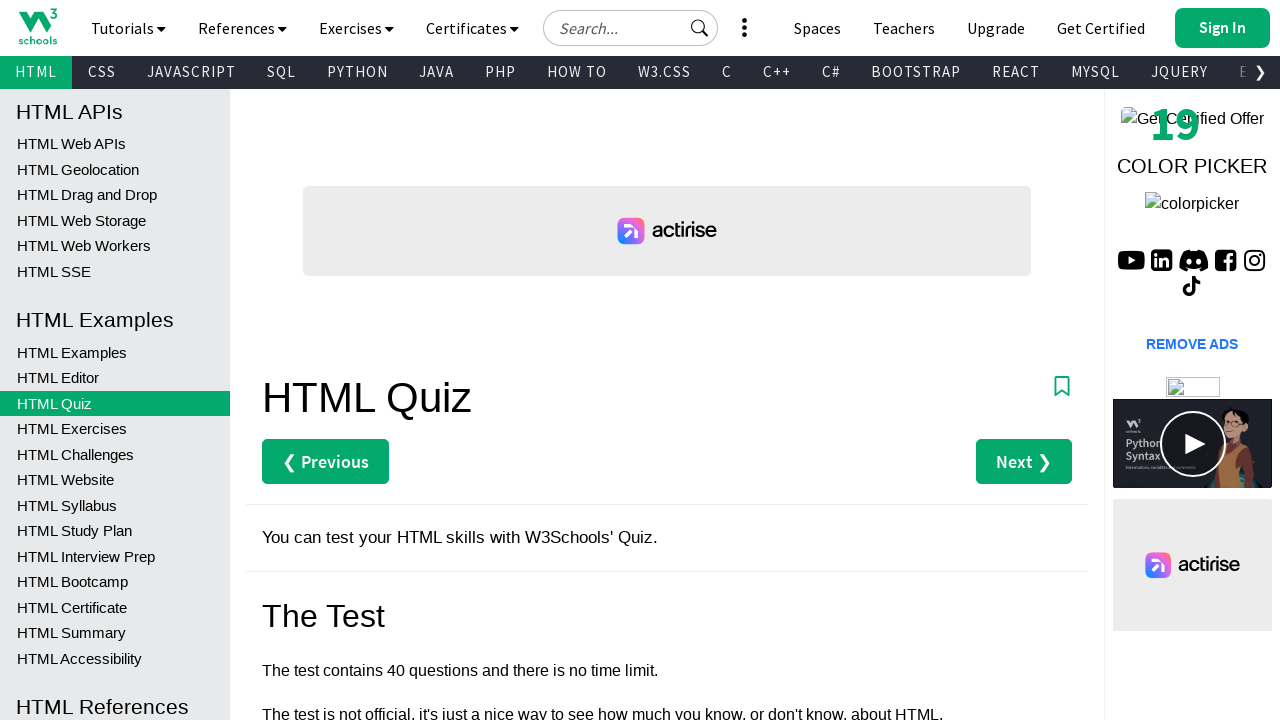